Tests multiple window/tab handling by clicking links that open new windows, switching between them, interacting with elements in each window, and finally returning to the main window to fill a text field.

Starting URL: https://omayo.blogspot.com/

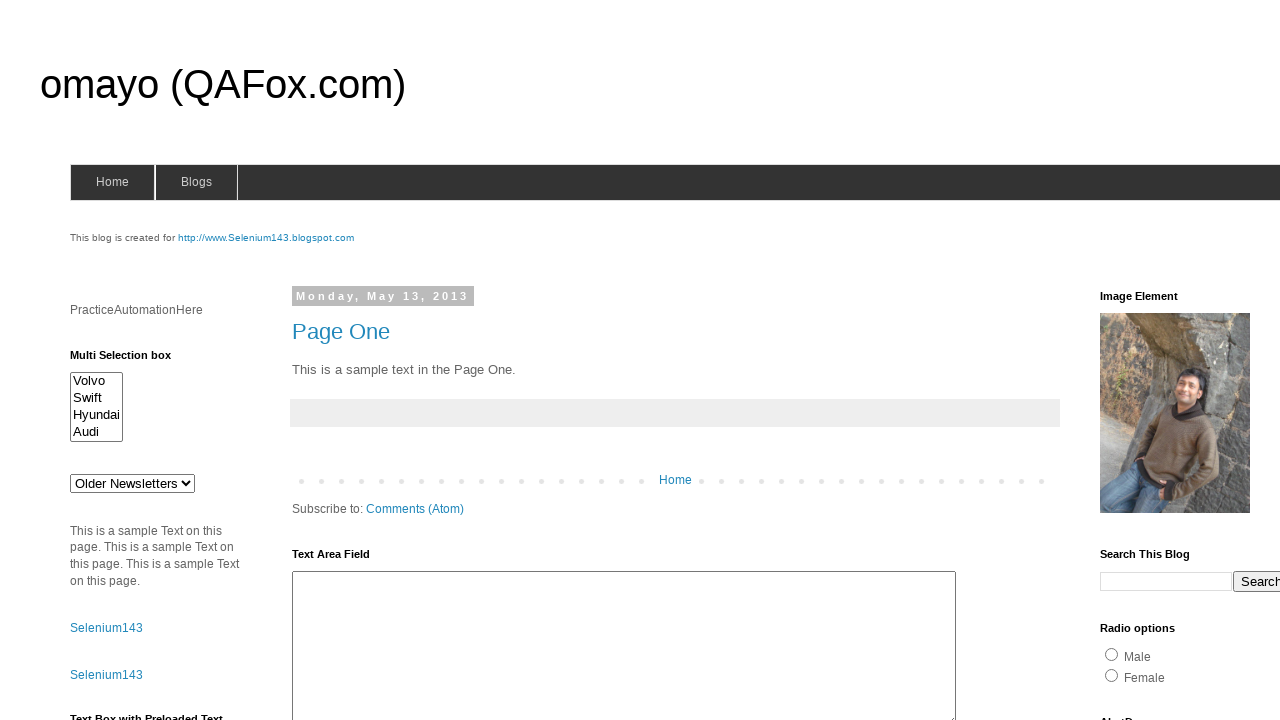

Clicked 'Blogger' link to open new tab at (753, 673) on text=Blogger
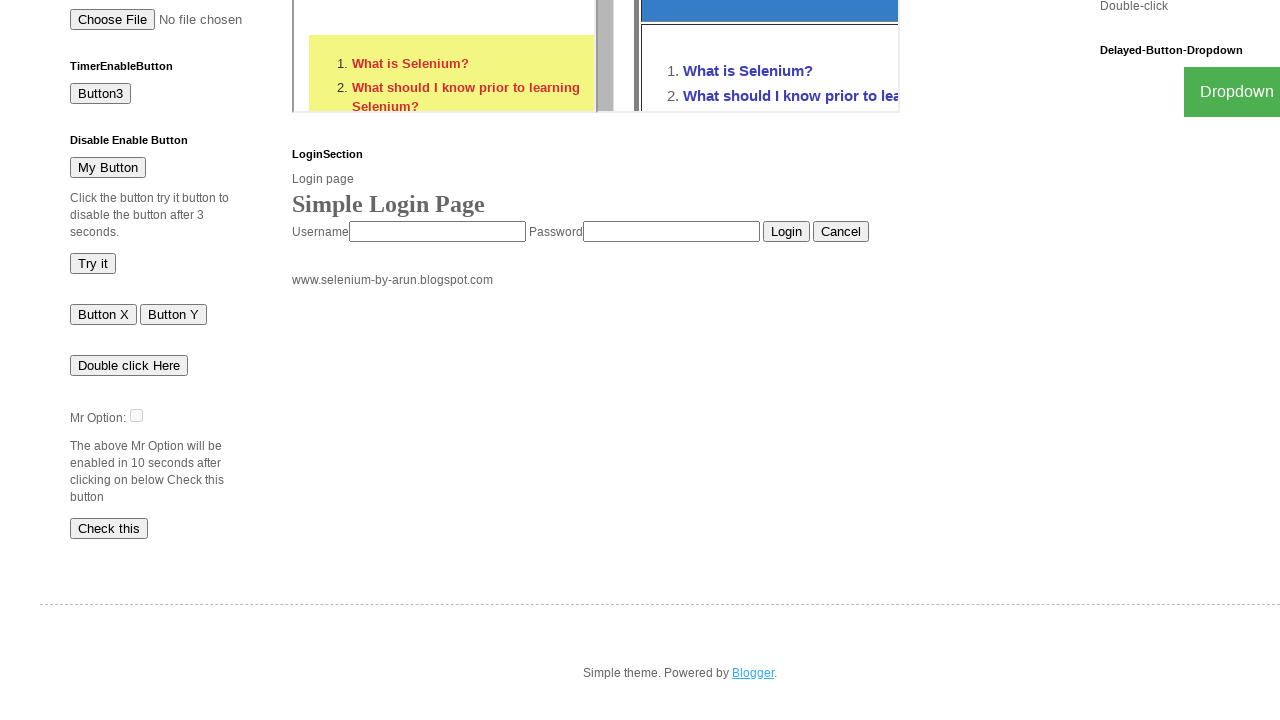

New Blogger tab page object captured
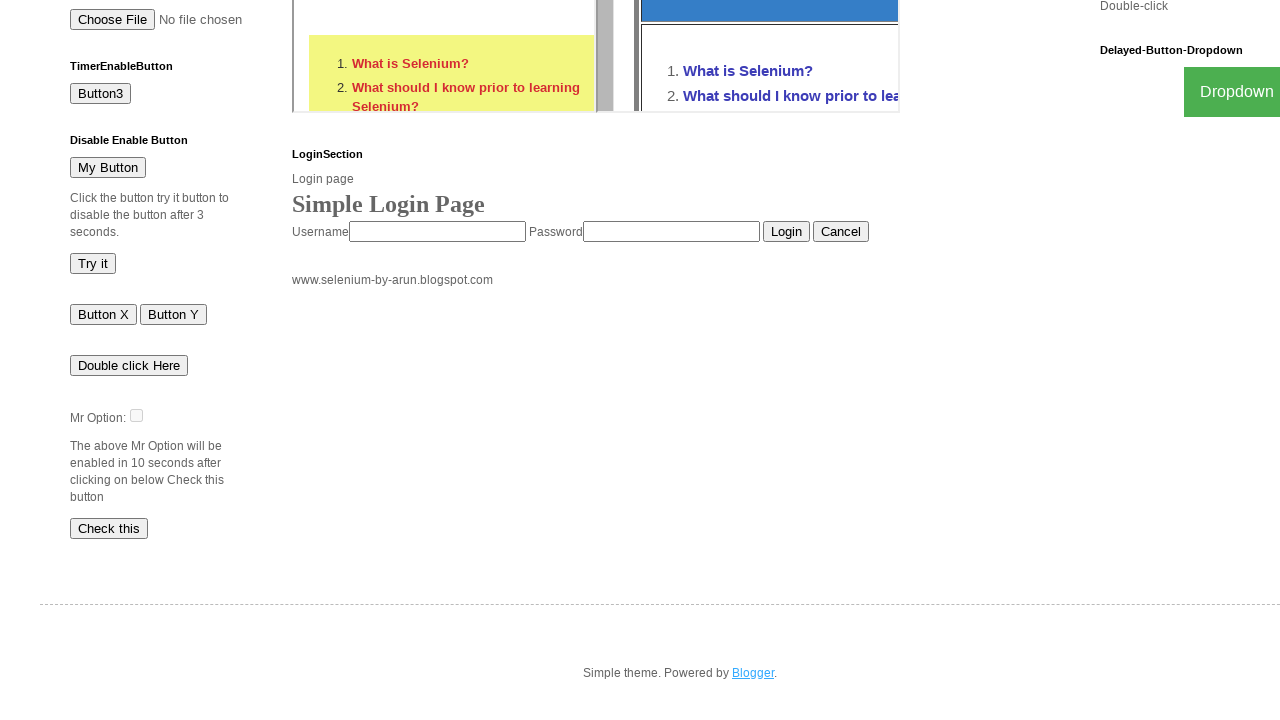

Blogger tab loaded successfully
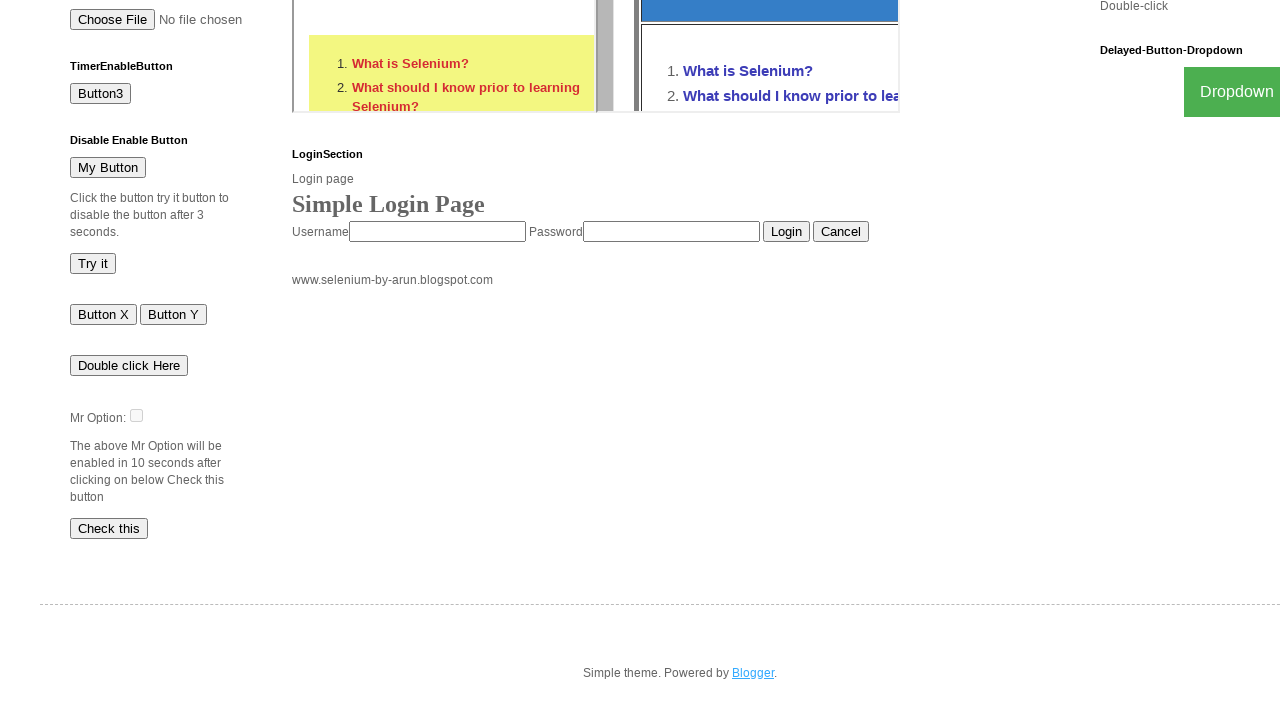

Clicked 'Open a popup window' link on main page at (132, 360) on text=Open a popup window
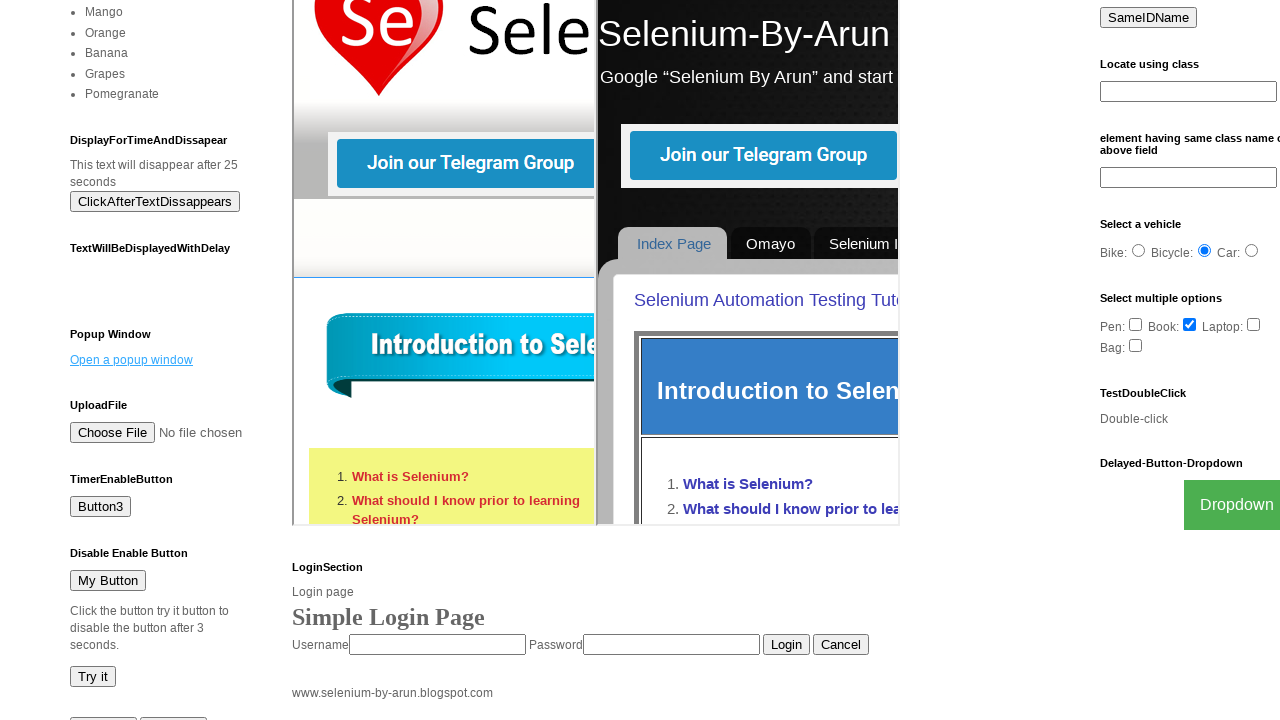

Popup window page object captured
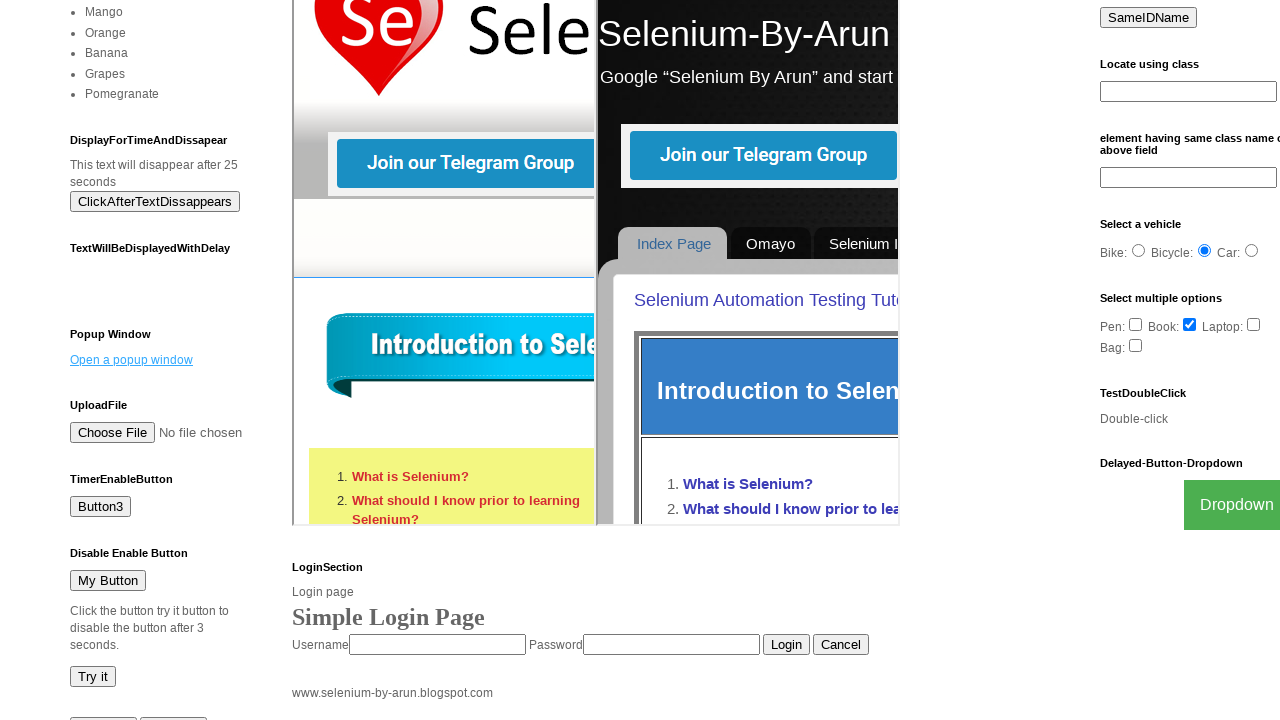

Popup window loaded successfully
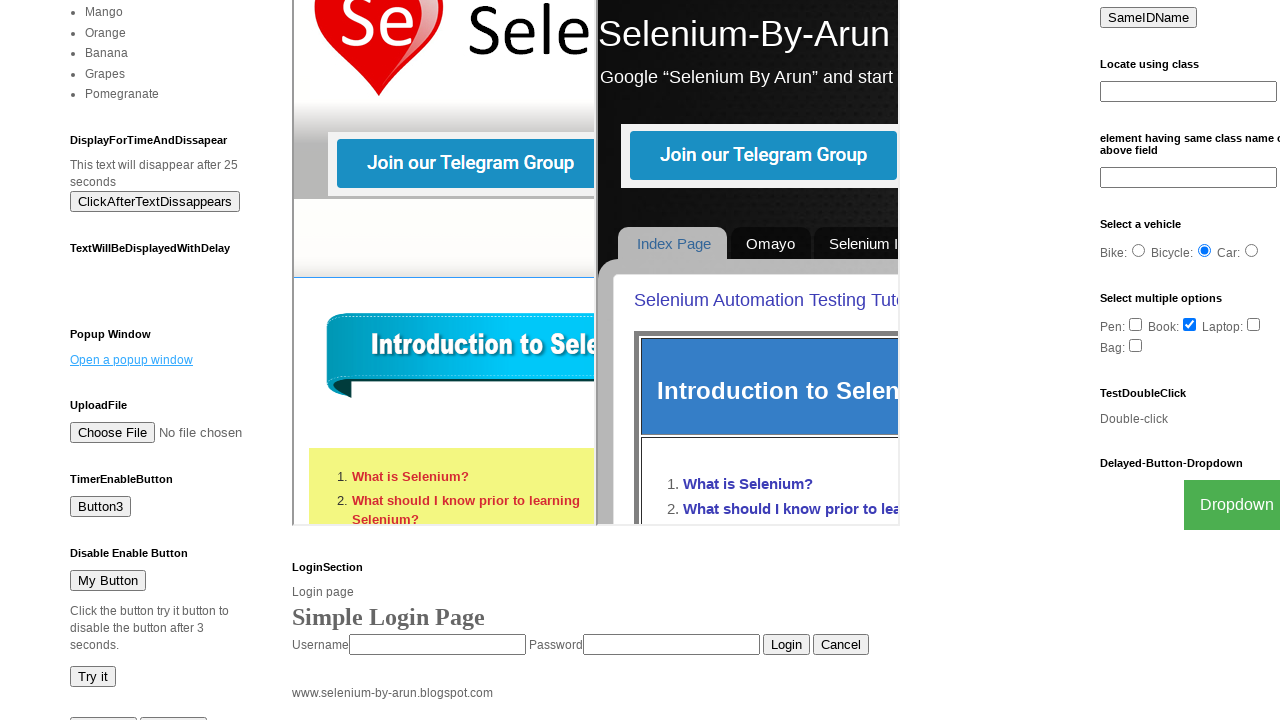

H3 element found in popup window
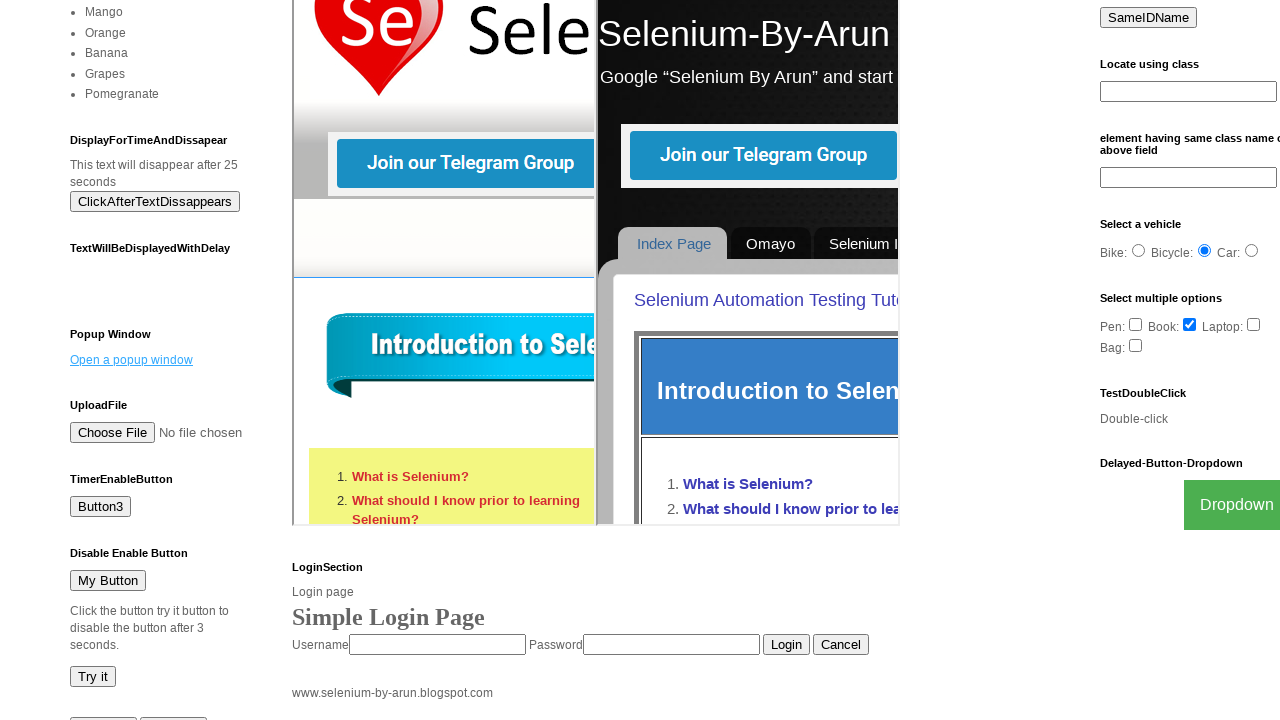

Switched to Blogger tab and brought to front
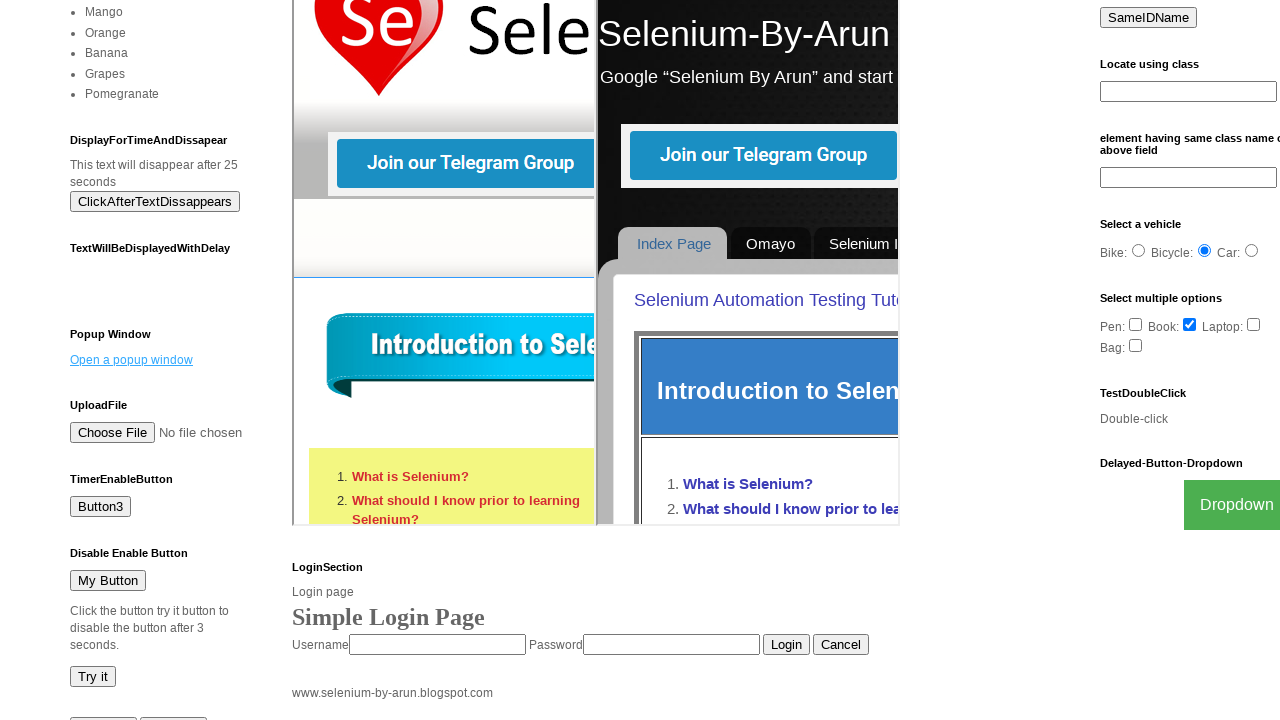

Verified Blogger tab is loaded
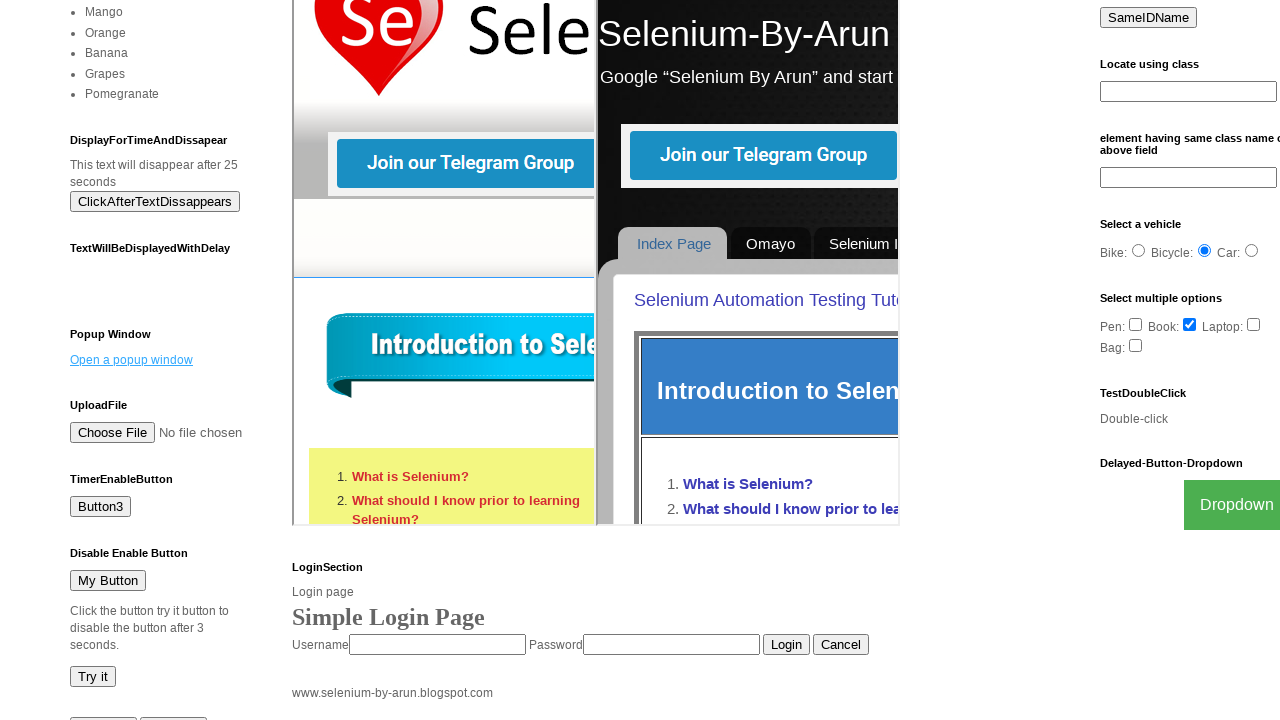

Switched back to main window and brought to front
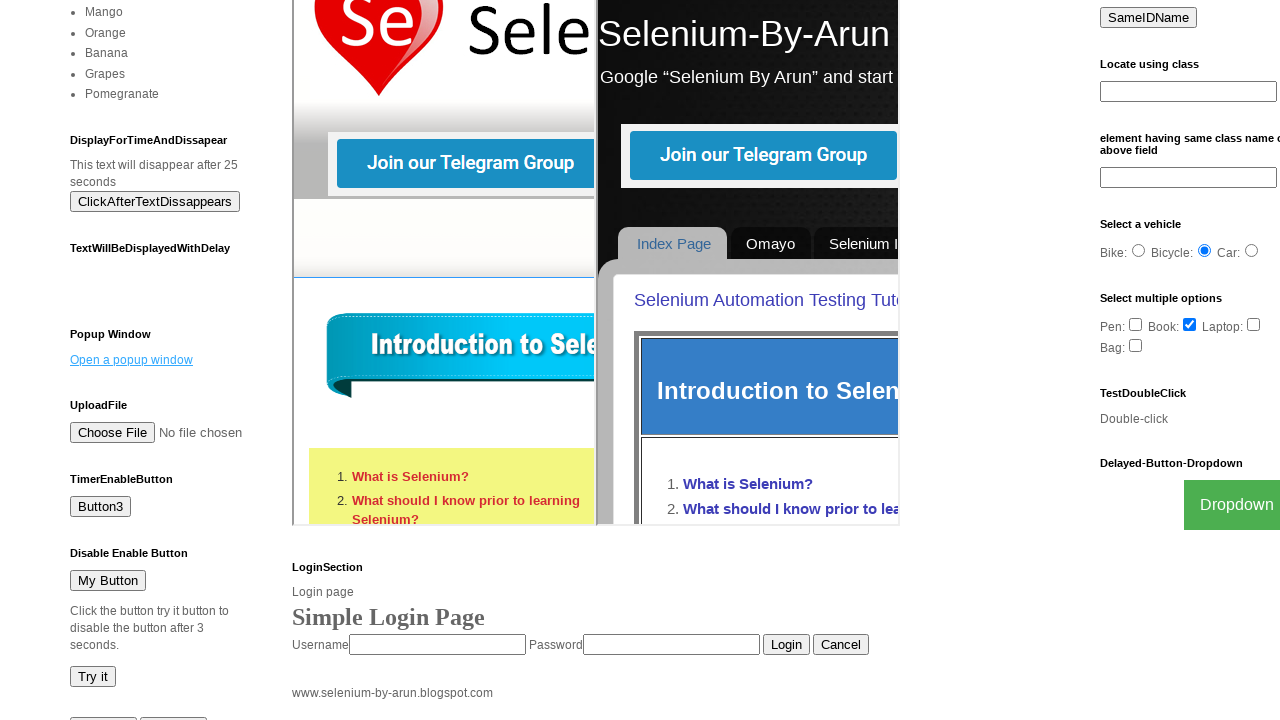

Filled text area with ' Mostafa' on #ta1
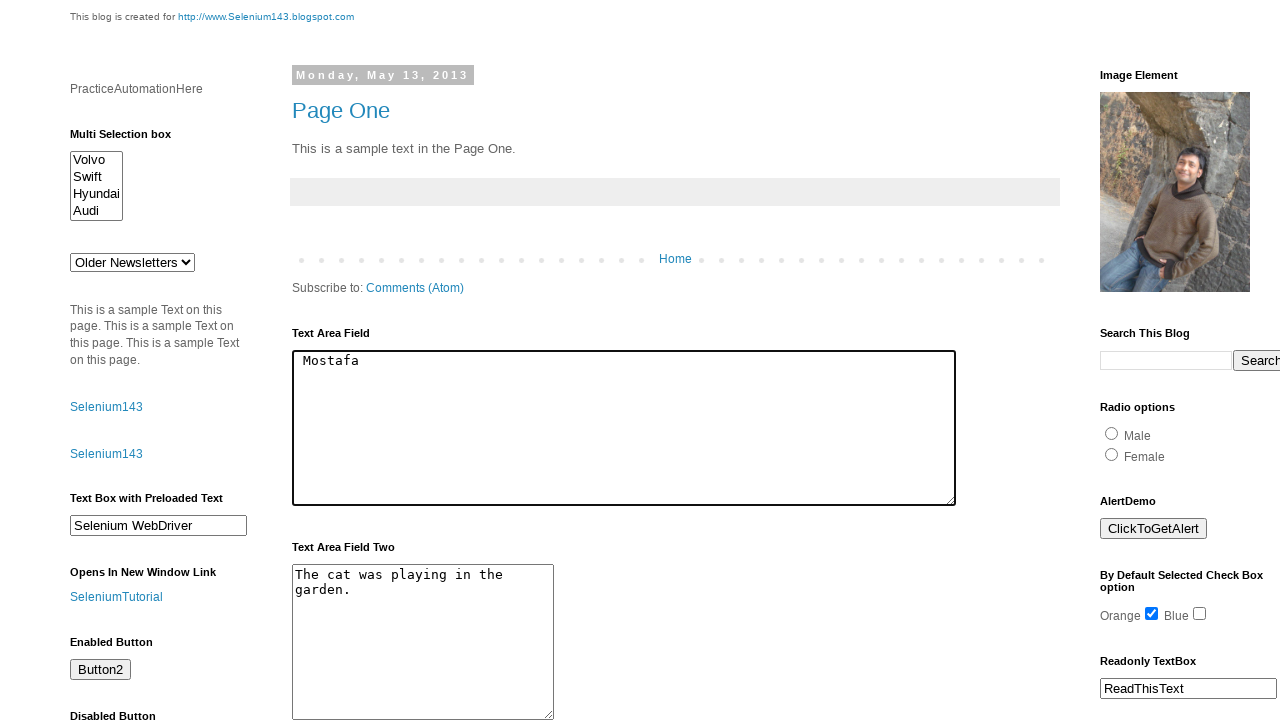

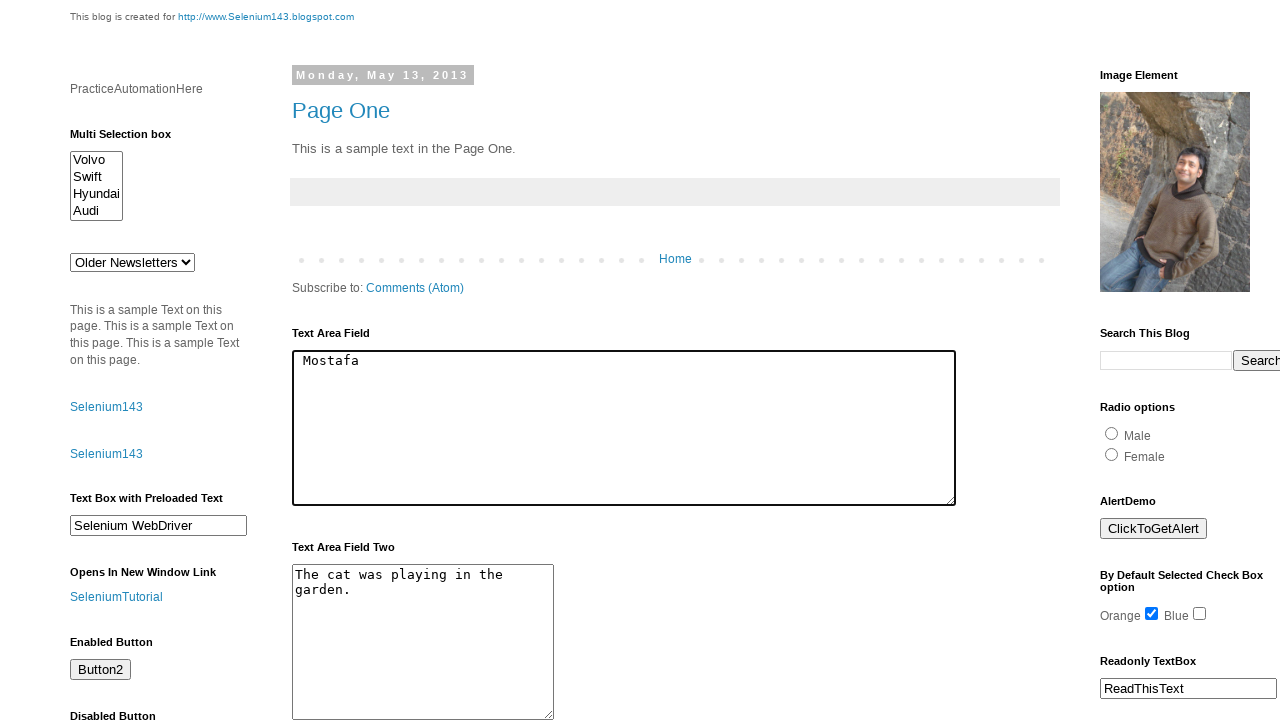